Tests the search field functionality on the Web Tables page by clicking and filling a search query

Starting URL: https://demoqa.com

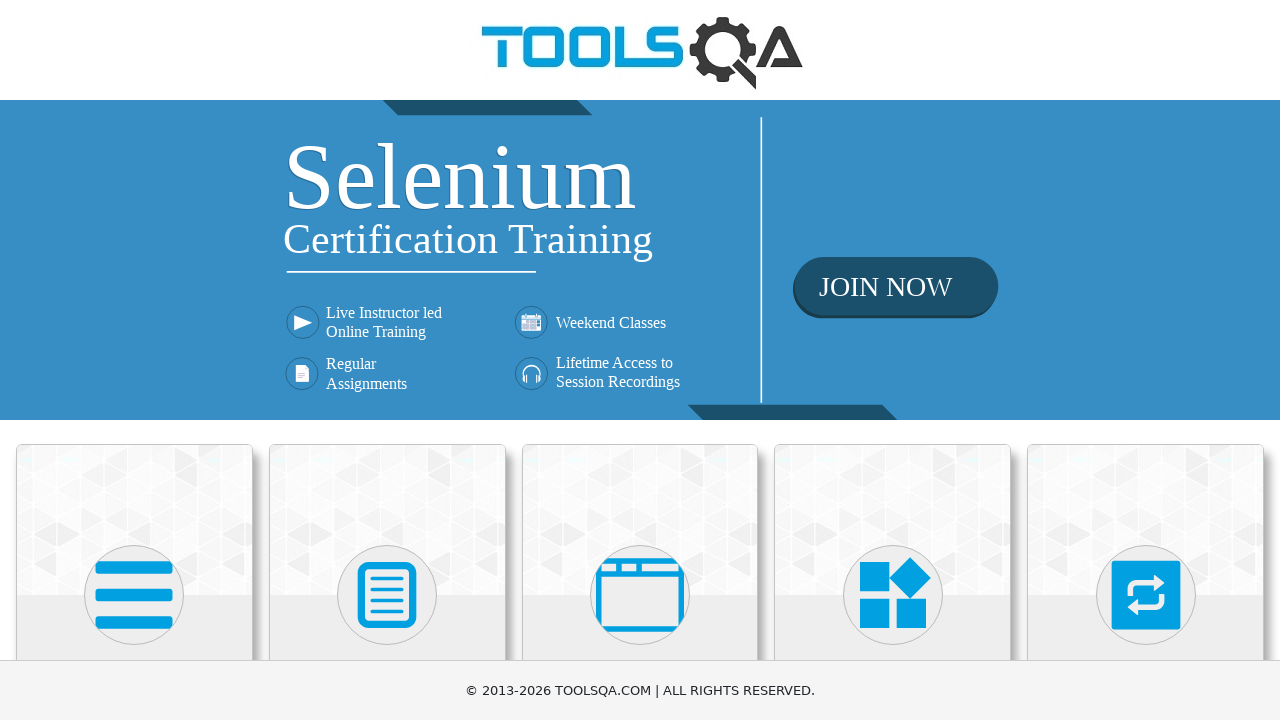

Clicked on Elements section at (134, 360) on internal:text="Elements"i
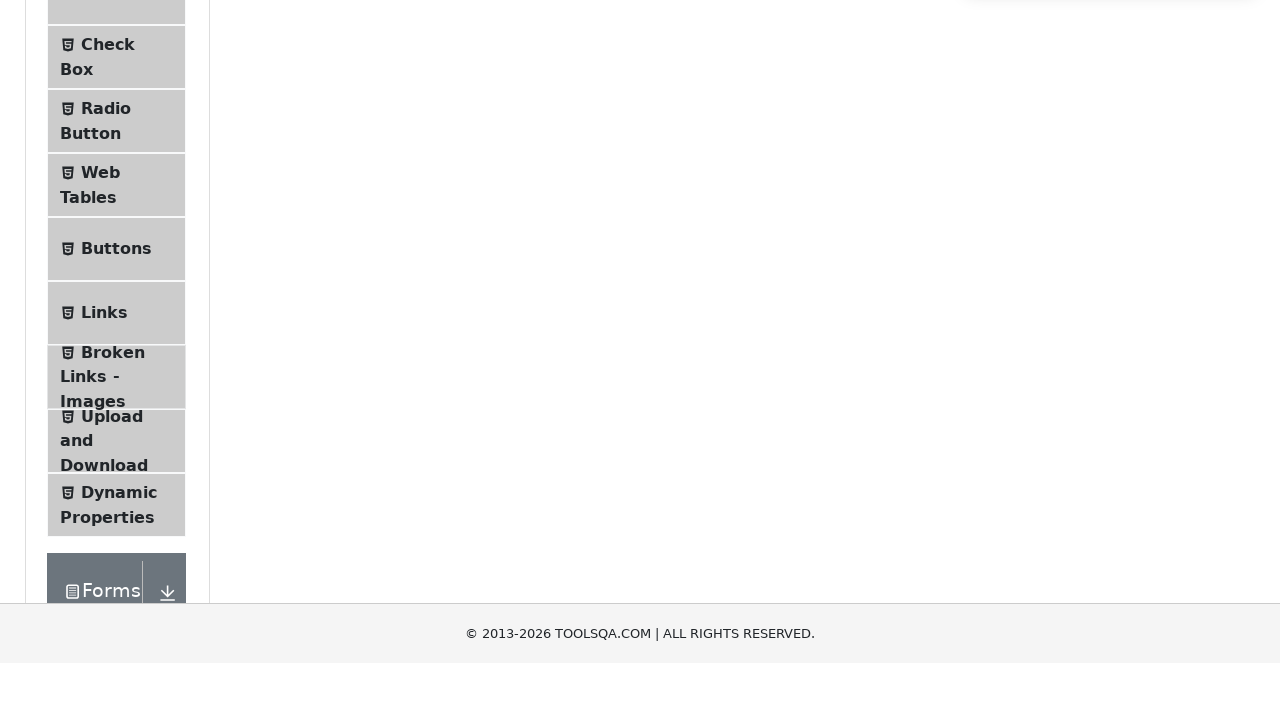

Clicked on Web Tables option at (100, 440) on internal:text="Web Tables"i
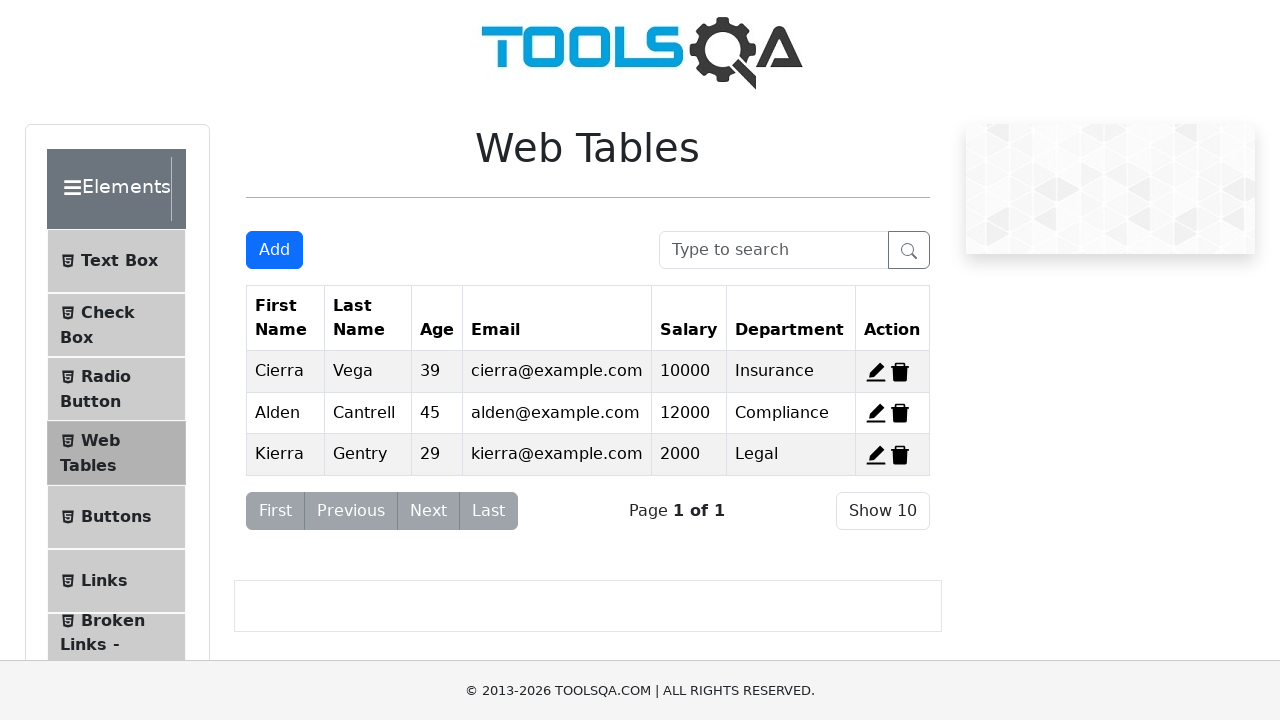

Clicked on the search field at (774, 250) on internal:attr=[placeholder="Type to search"i]
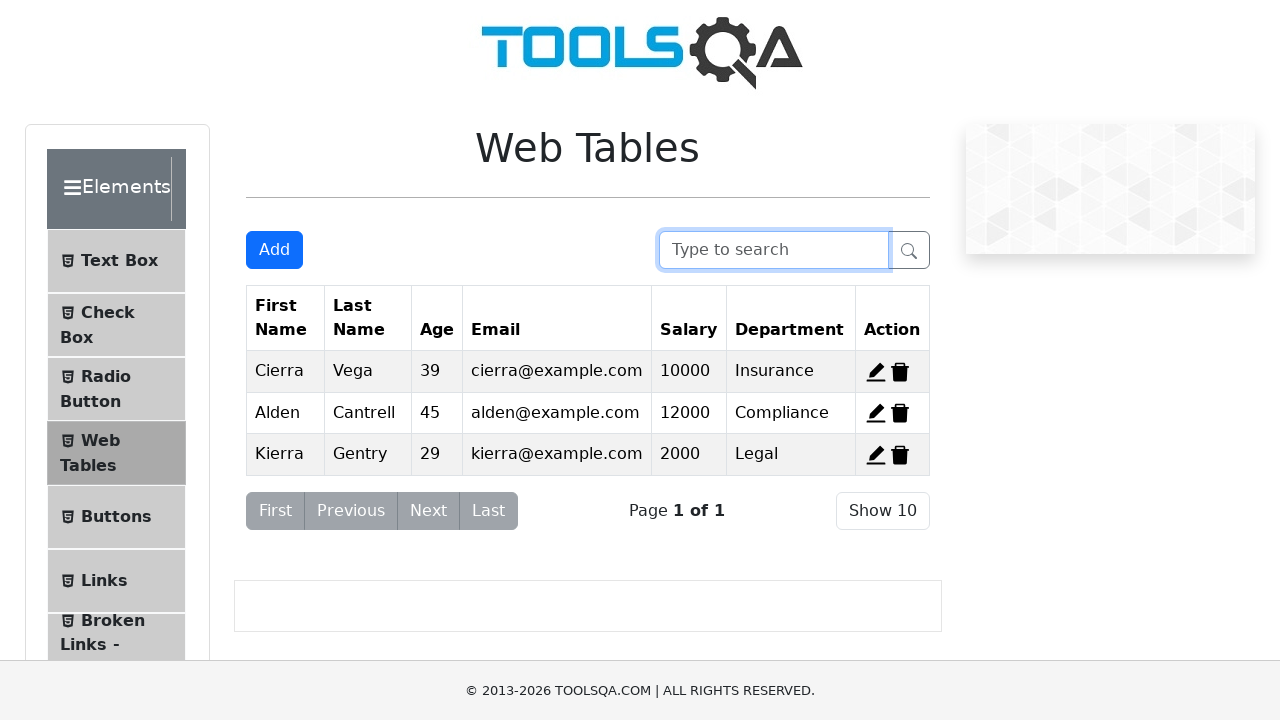

Filled search field with 'Cierra' on internal:attr=[placeholder="Type to search"i]
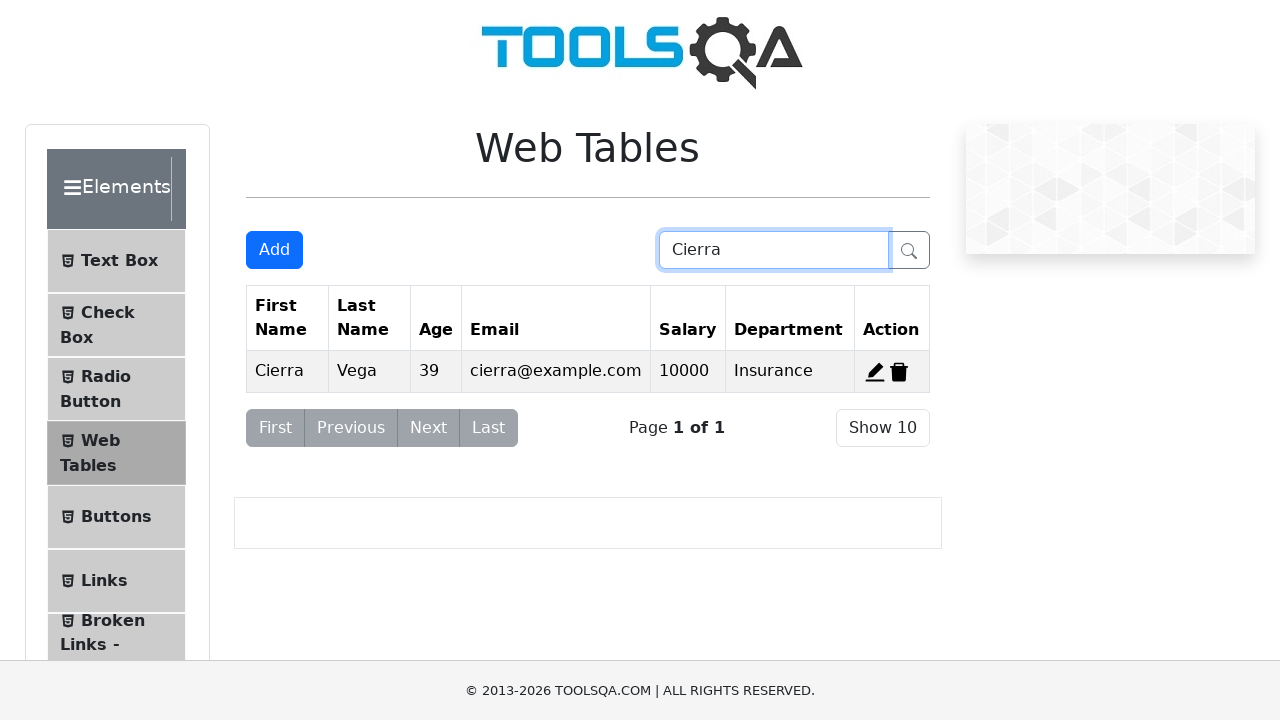

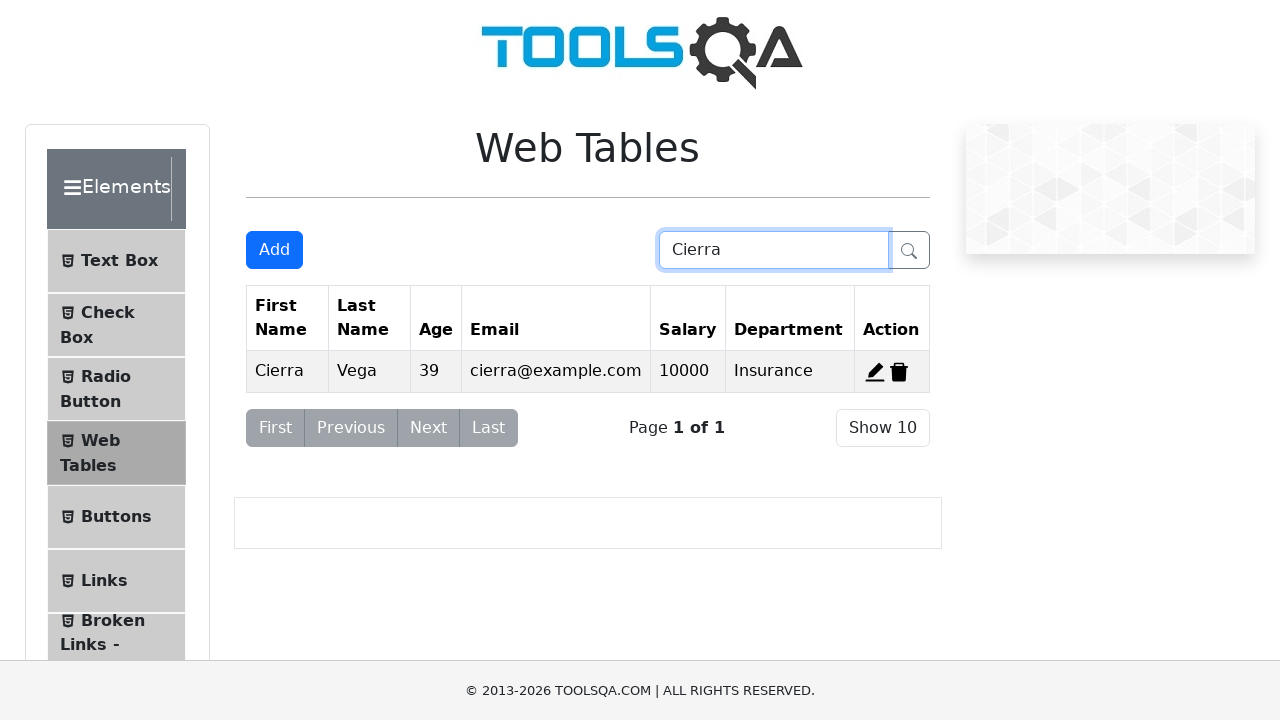